Navigates to the omayo blogspot test page and verifies the page loads successfully by waiting for page content.

Starting URL: https://omayo.blogspot.com/

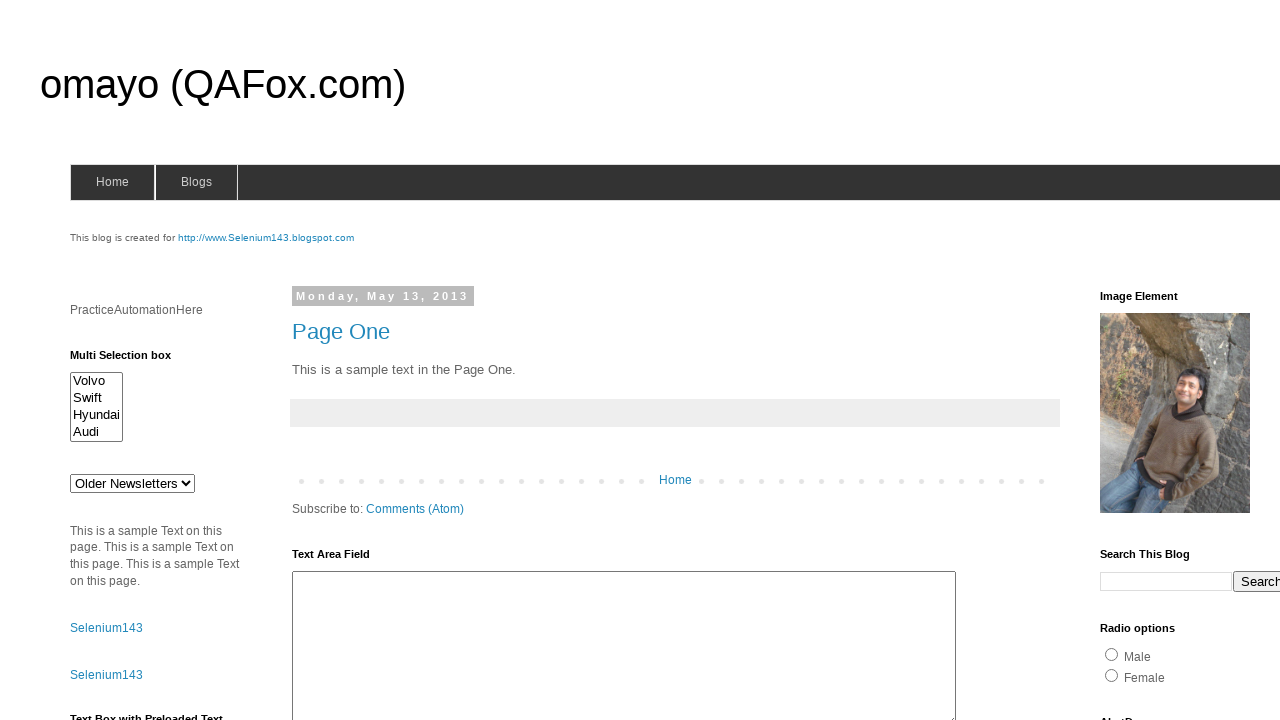

Navigated to omayo blogspot test page
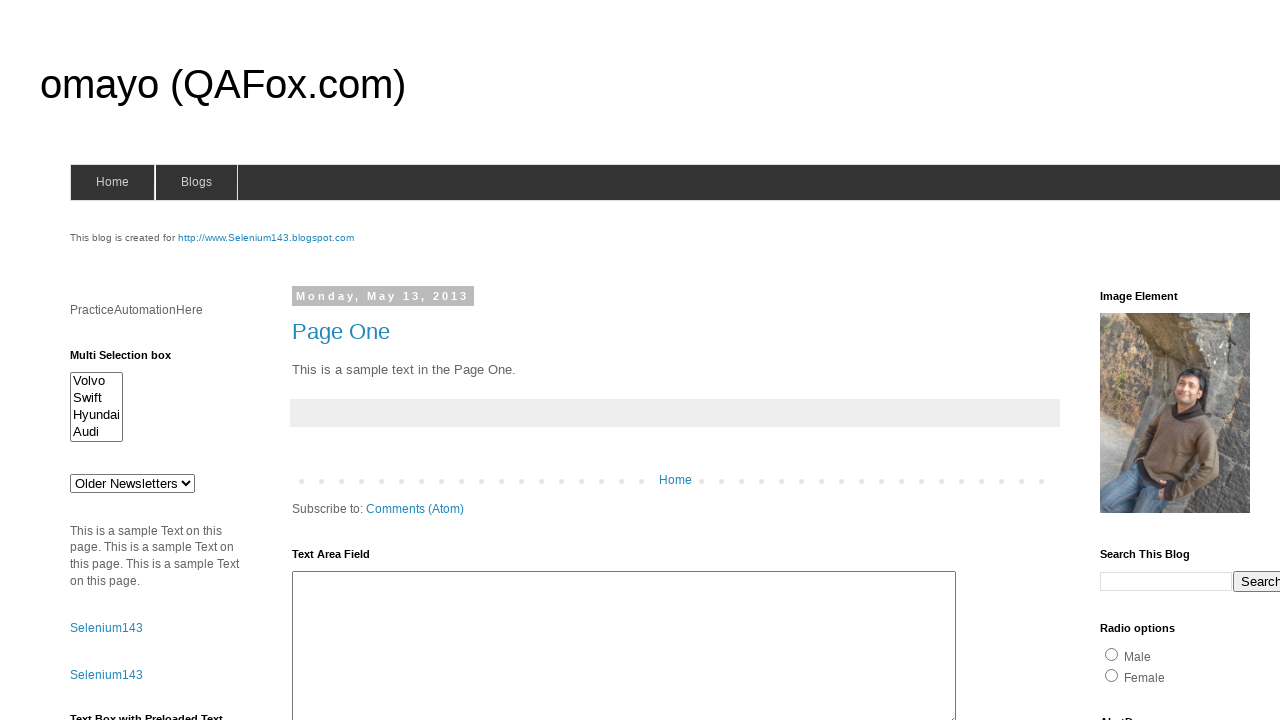

Page content loaded and DOM is ready
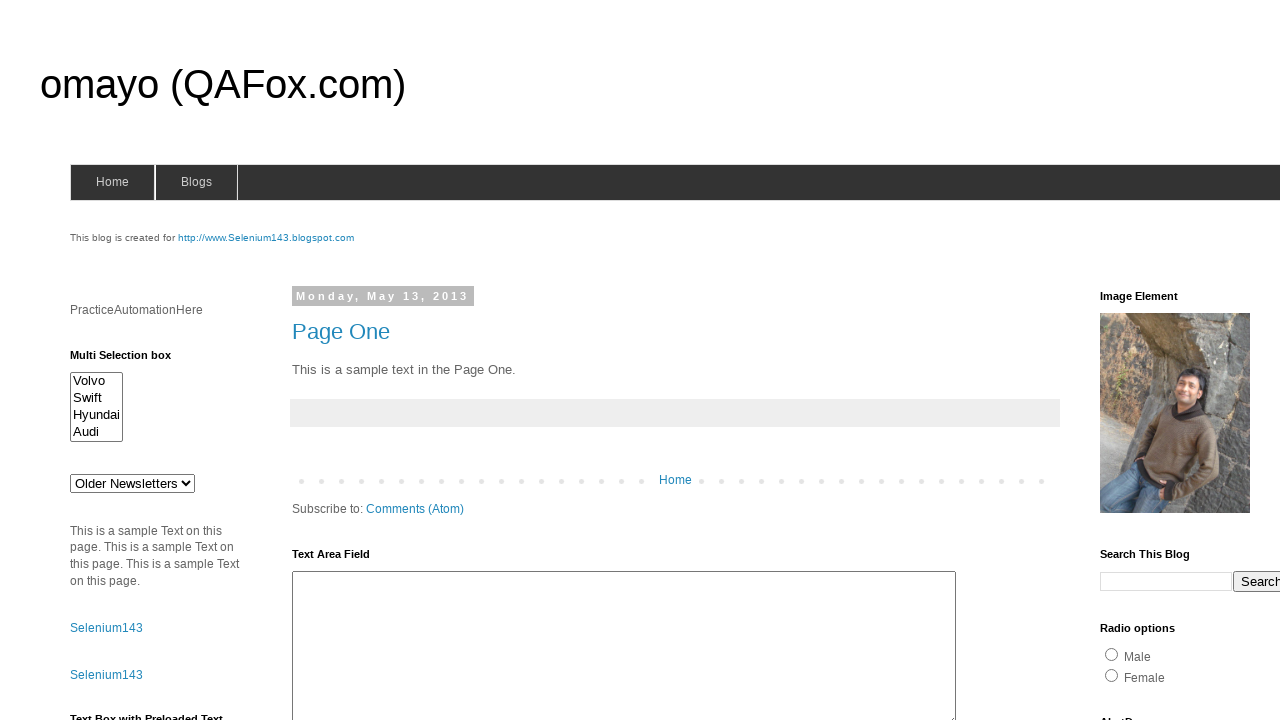

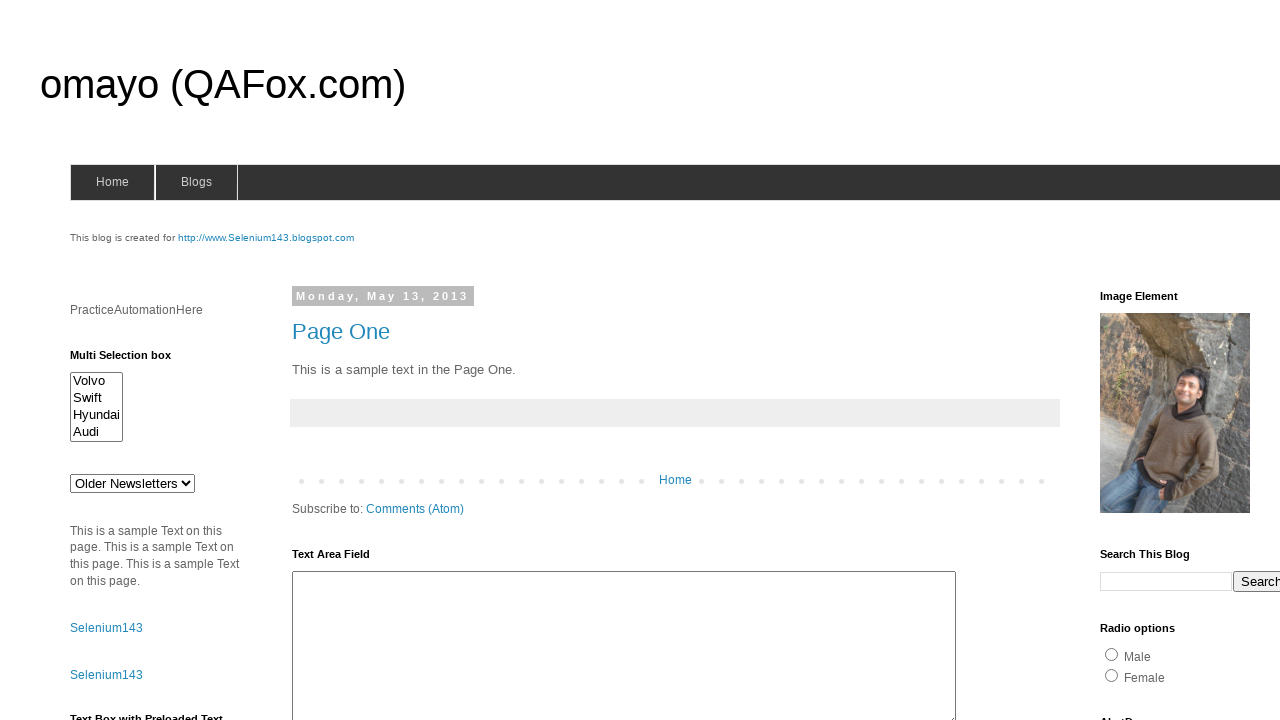